Navigates to the Roberts Space Industries funding goals page and waits for the funding digits to load and display

Starting URL: https://robertsspaceindustries.com/funding-goals

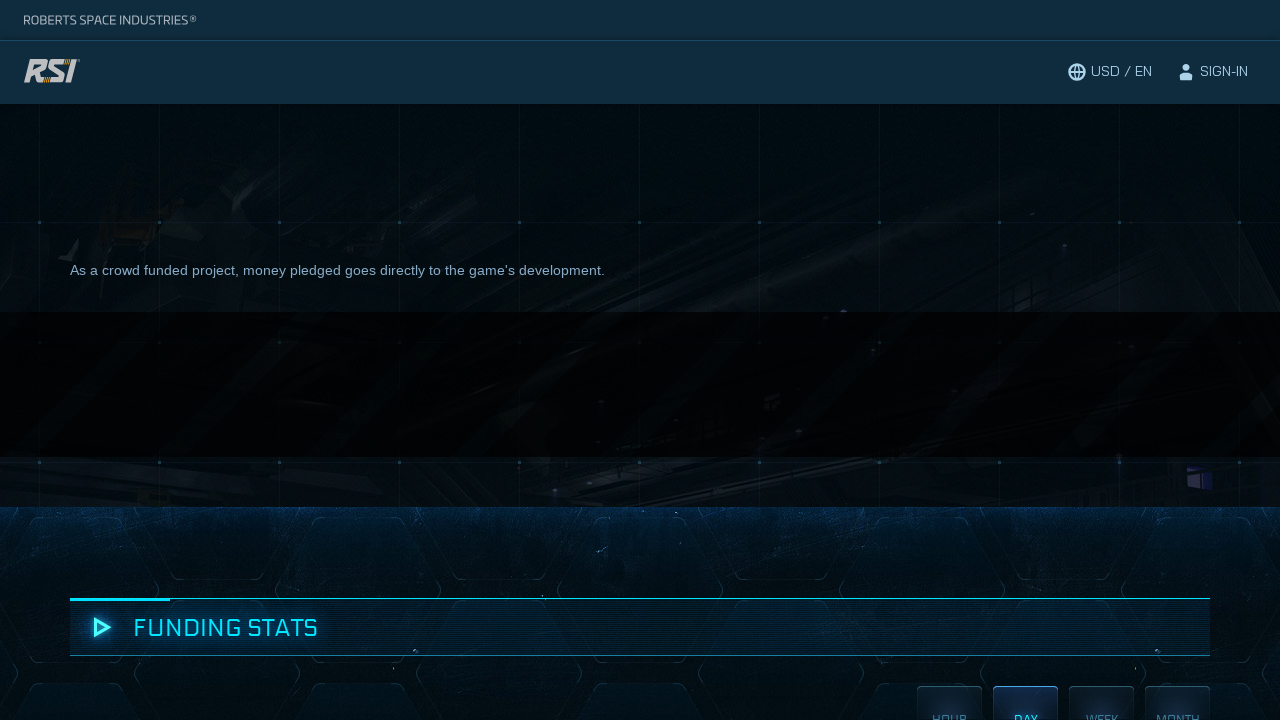

Navigated to Roberts Space Industries funding goals page
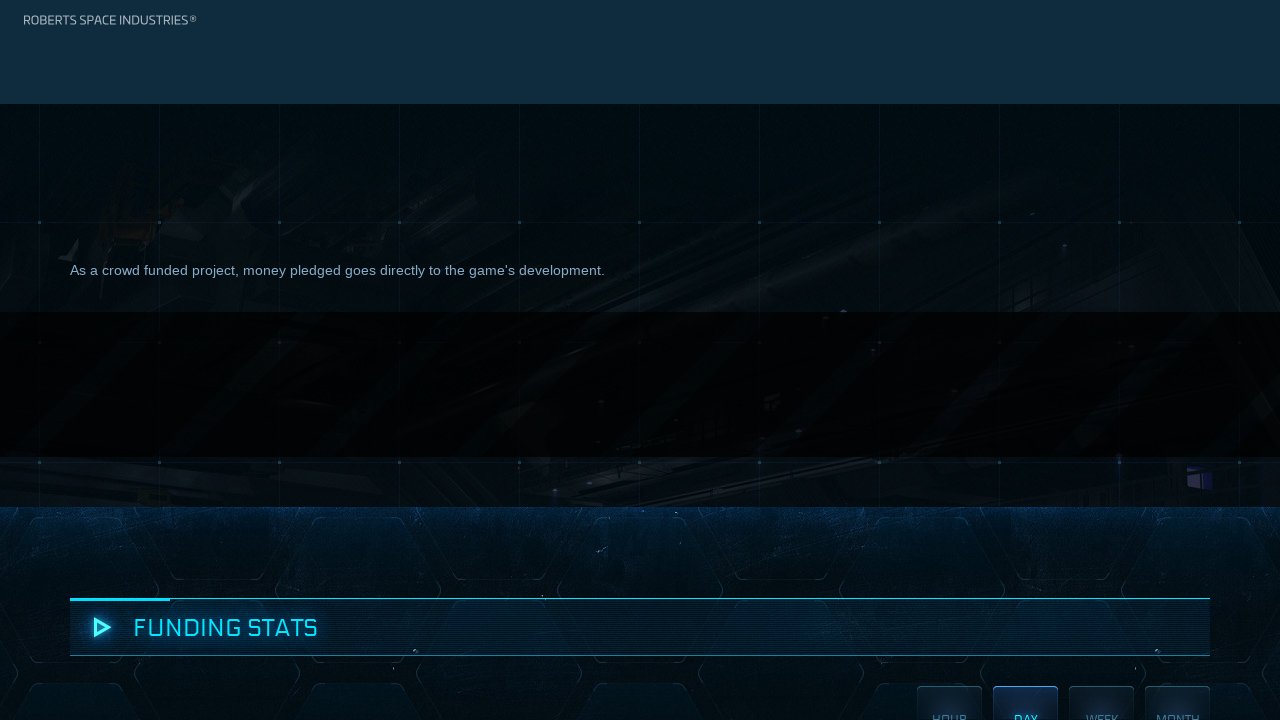

Funding digits loaded and are now visible
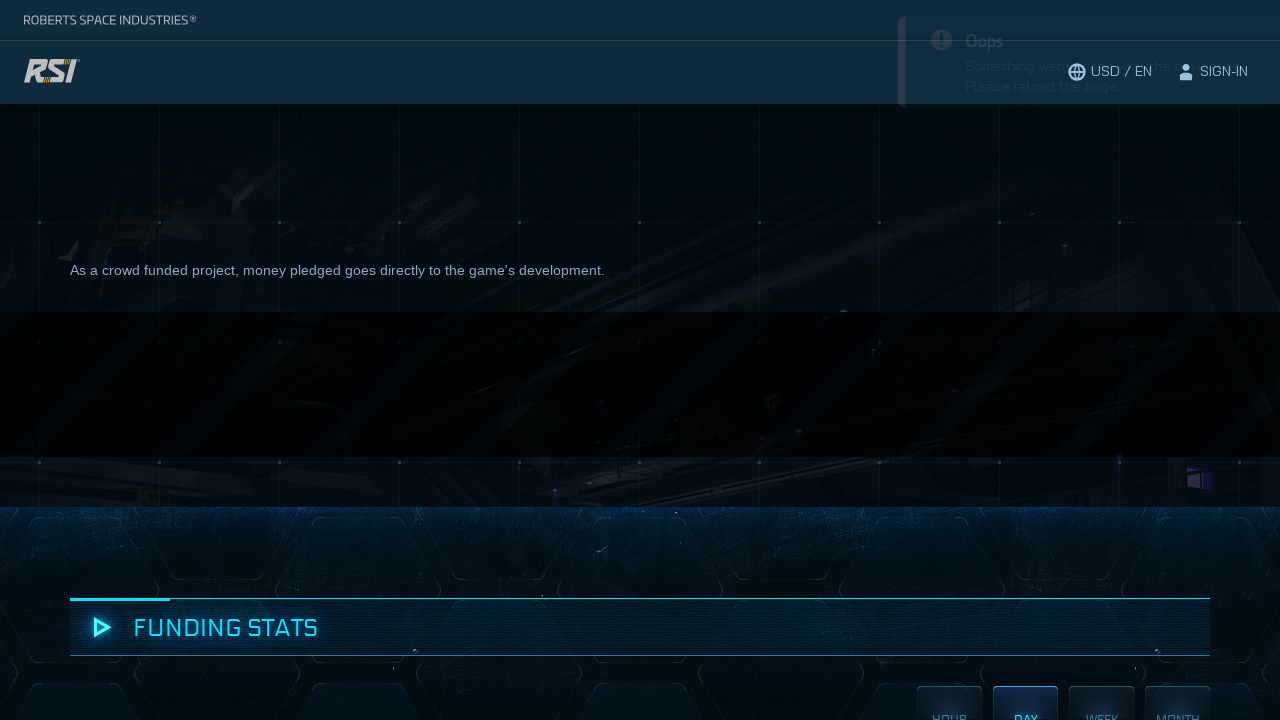

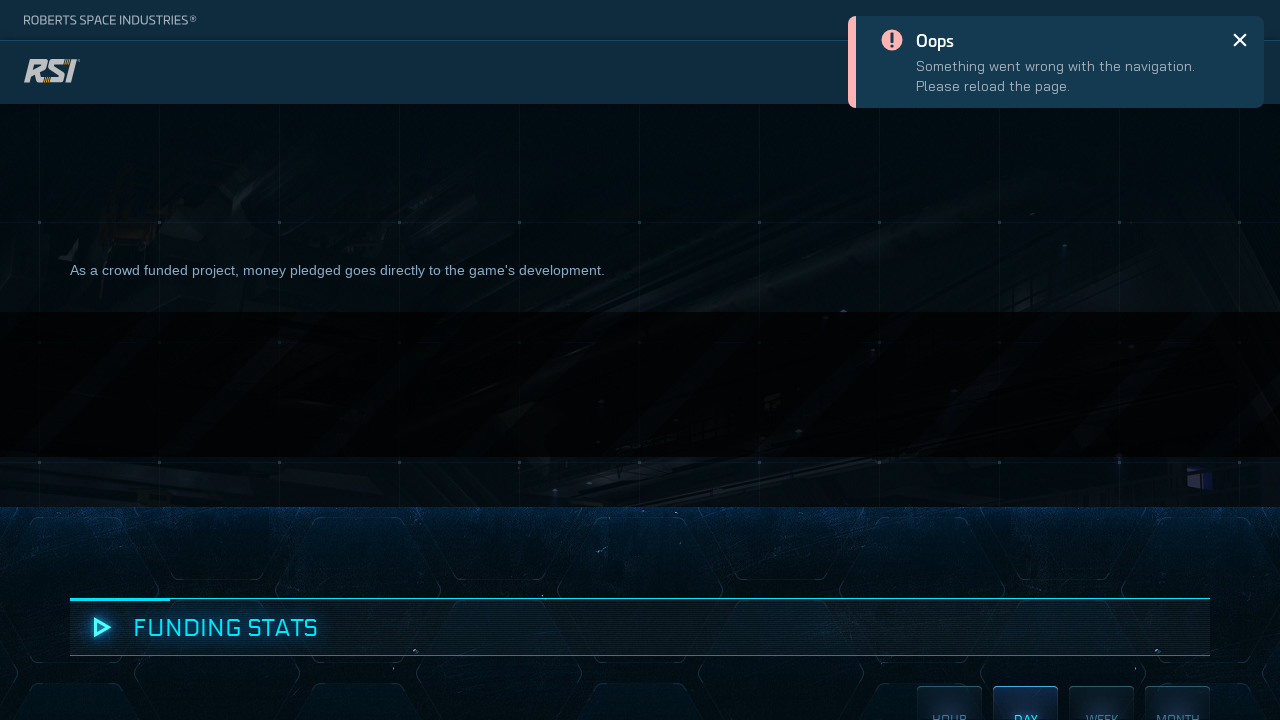